Tests mouseover trigger functionality on menu items

Starting URL: https://www.wong.pe/

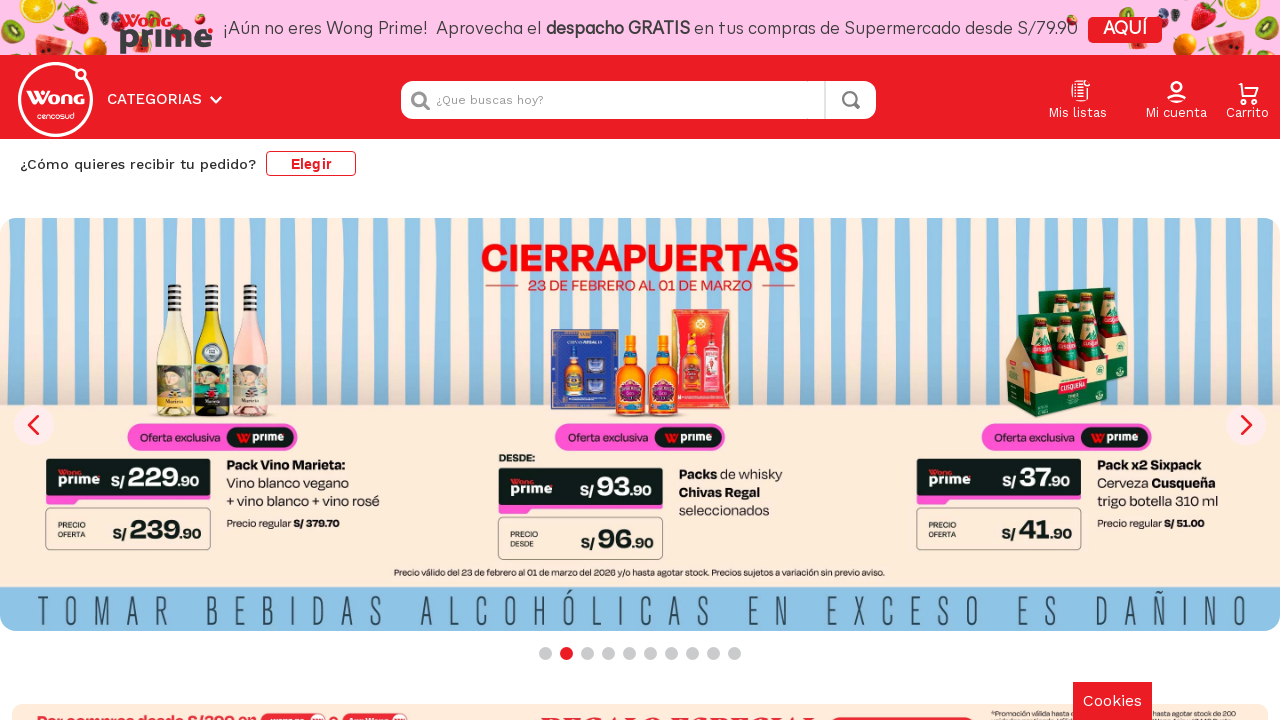

Hovered over menu container to trigger mouseover at (168, 100) on .vtex-menu-2-x-styledLinkContainer
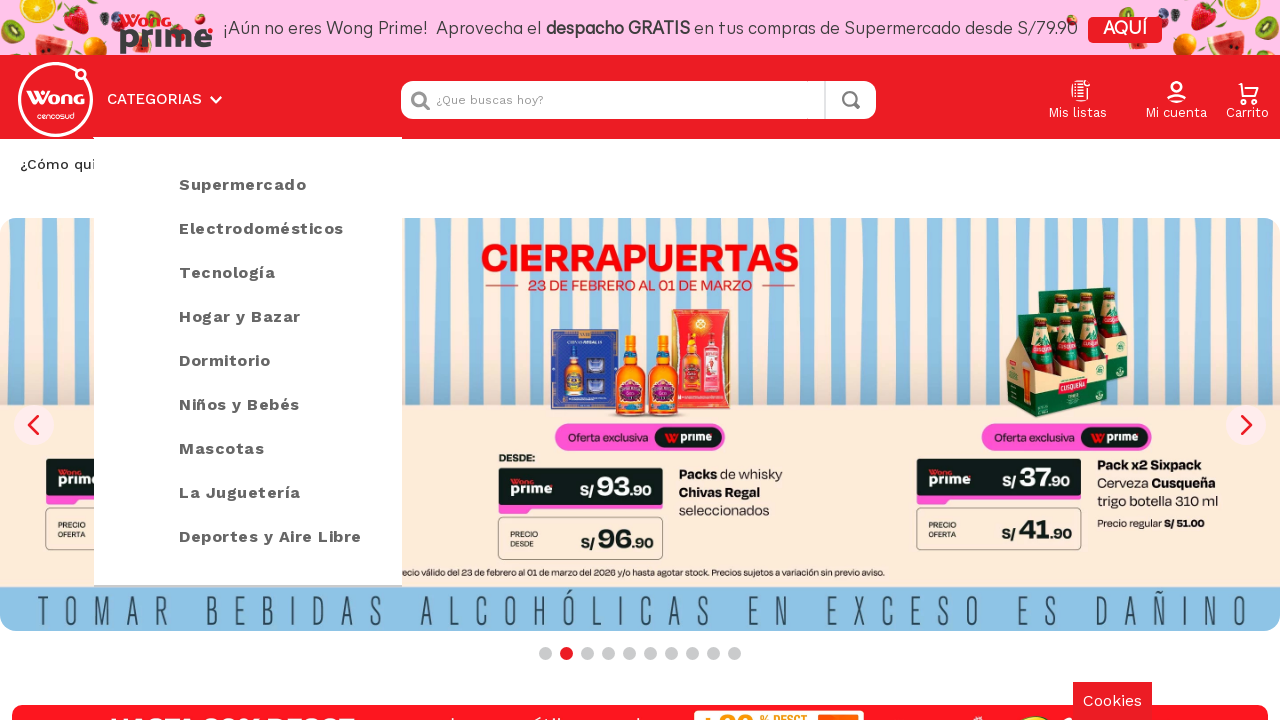

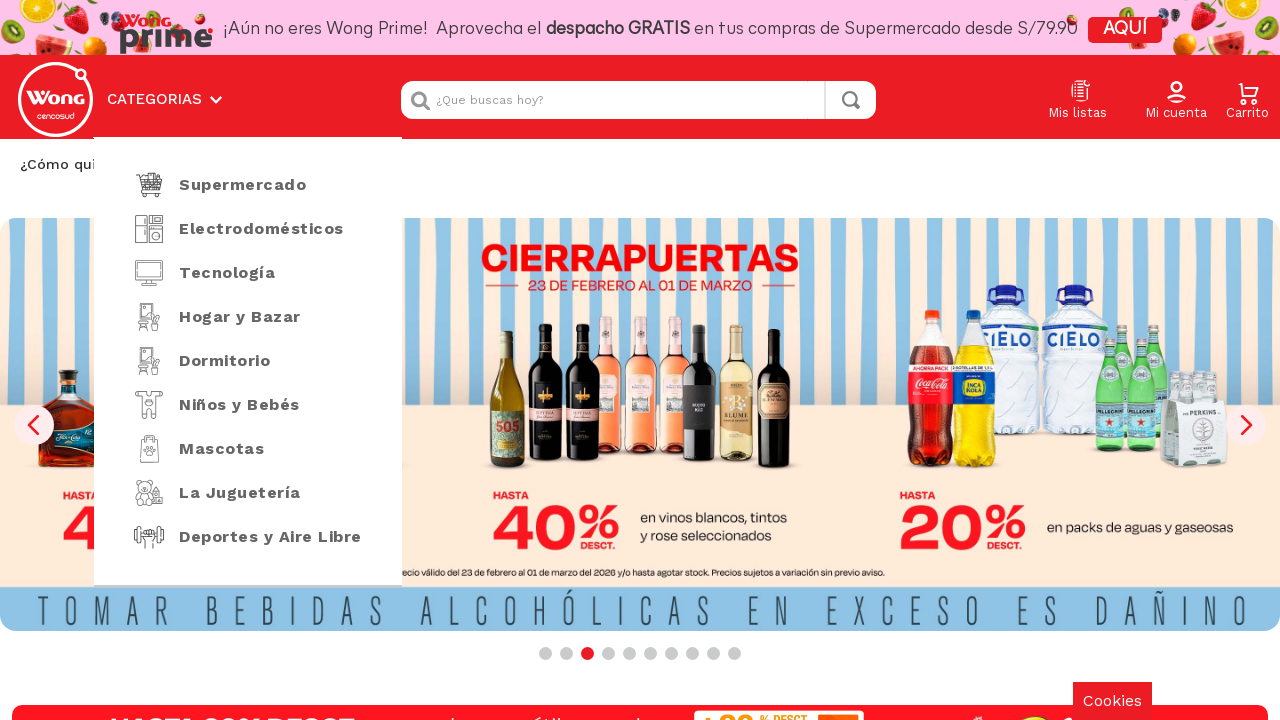